Navigates to Udemy homepage and waits for the page body to load, verifying the page is accessible

Starting URL: https://www.udemy.com/

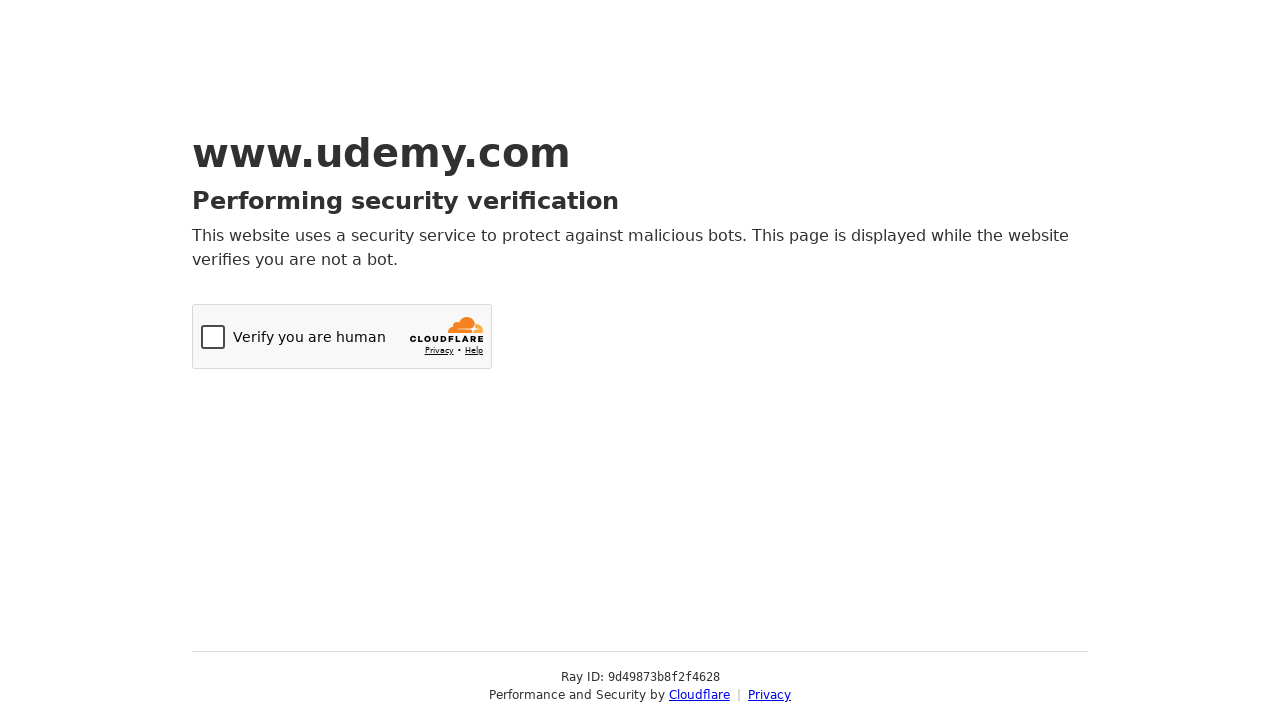

Navigated to Udemy homepage
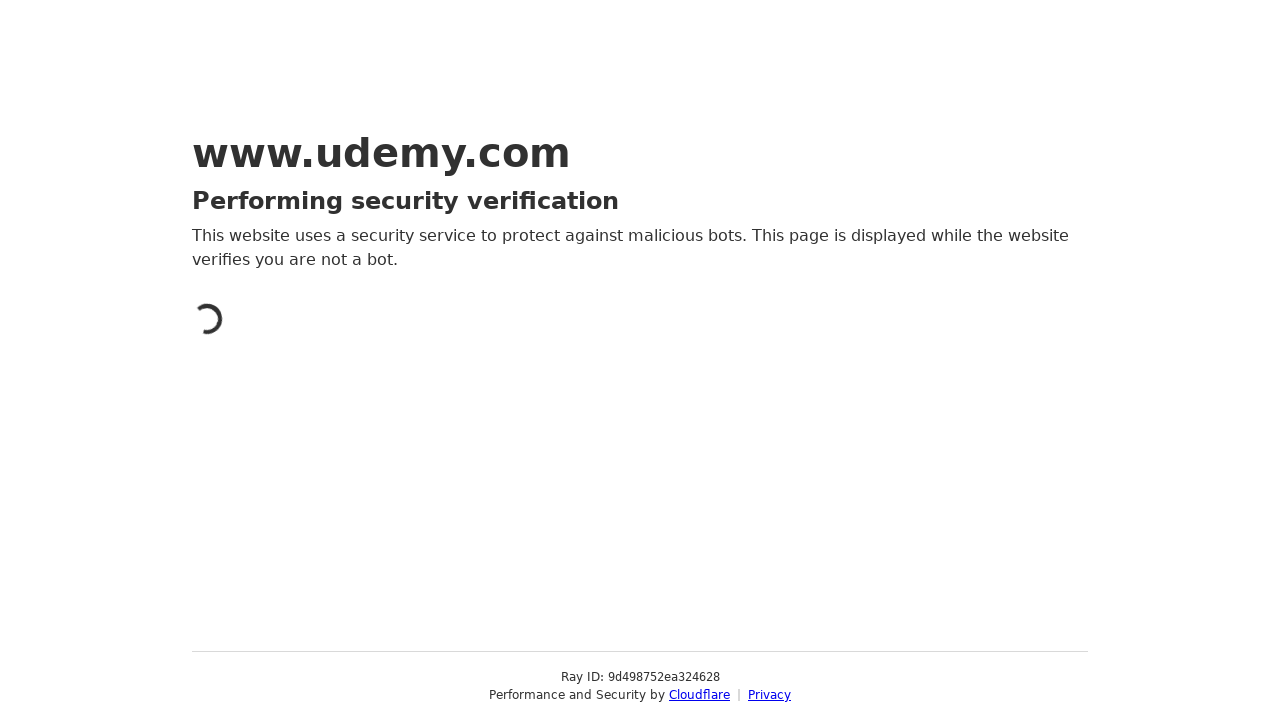

Page body element loaded
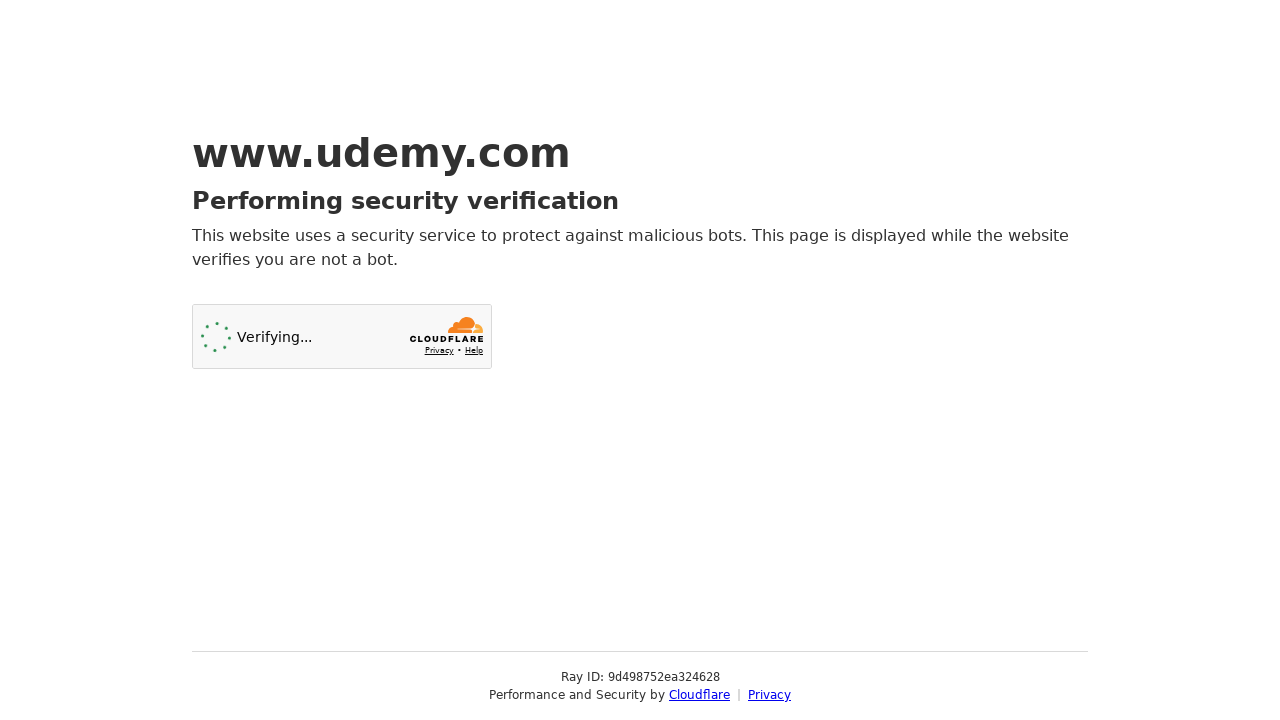

Page DOM content fully loaded and accessible
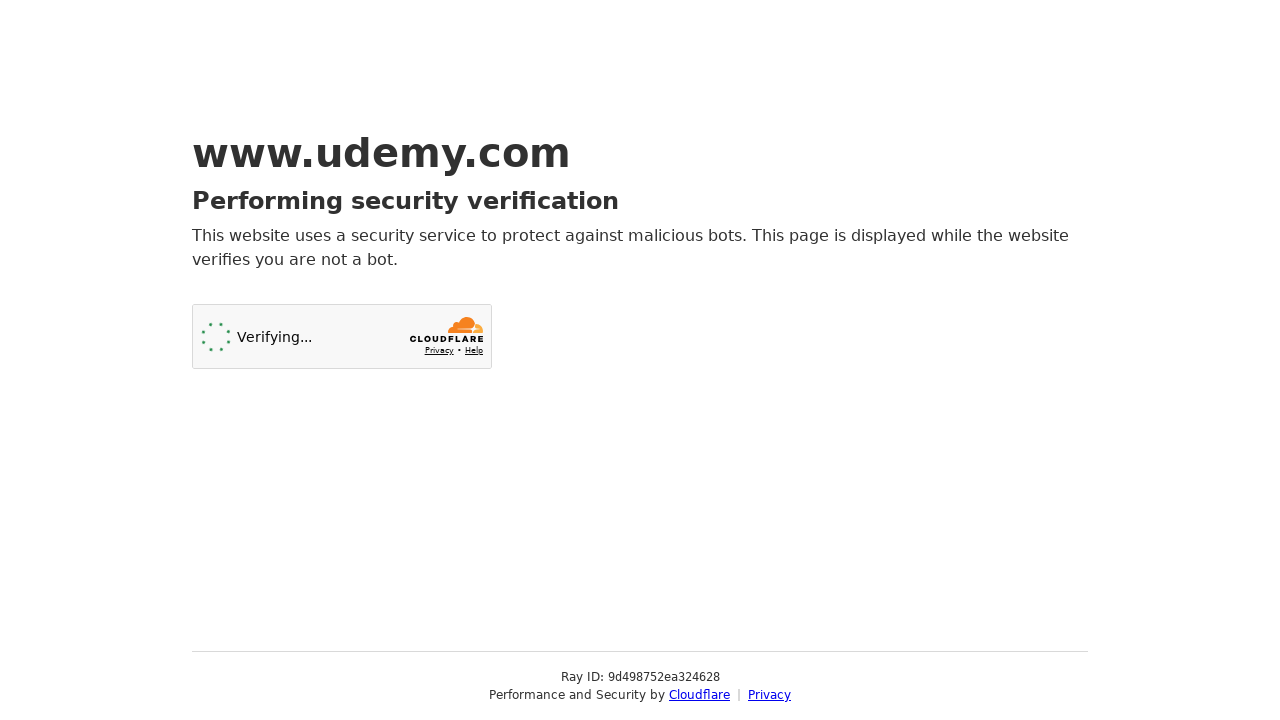

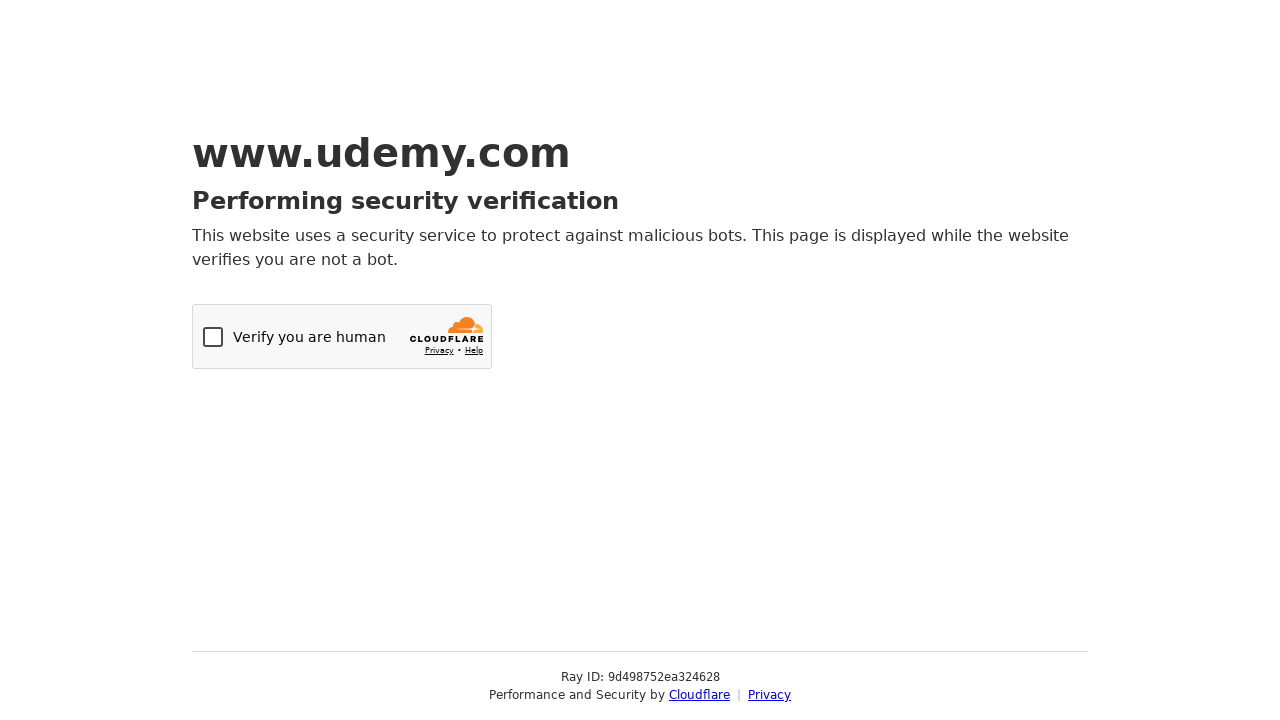